Tests double-clicking a specific table cell within an HTML table

Starting URL: https://www.w3schools.com/html/html_tables.asp

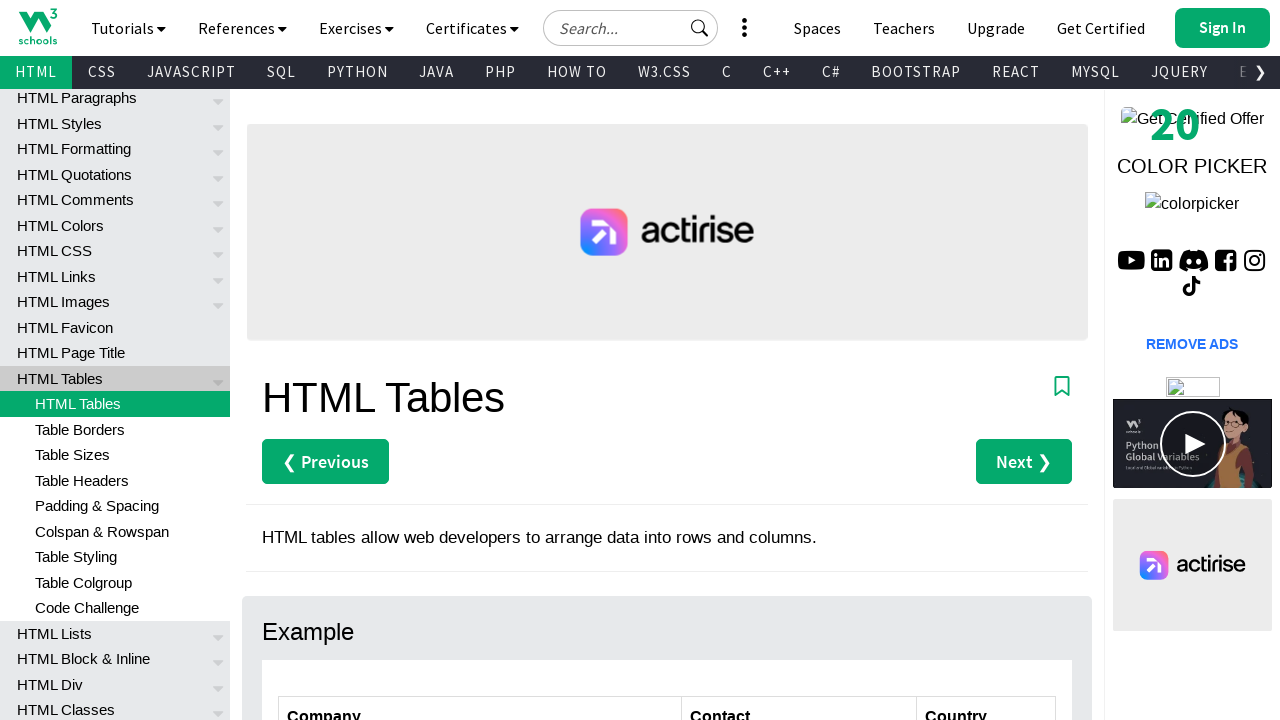

Navigated to W3Schools HTML tables page
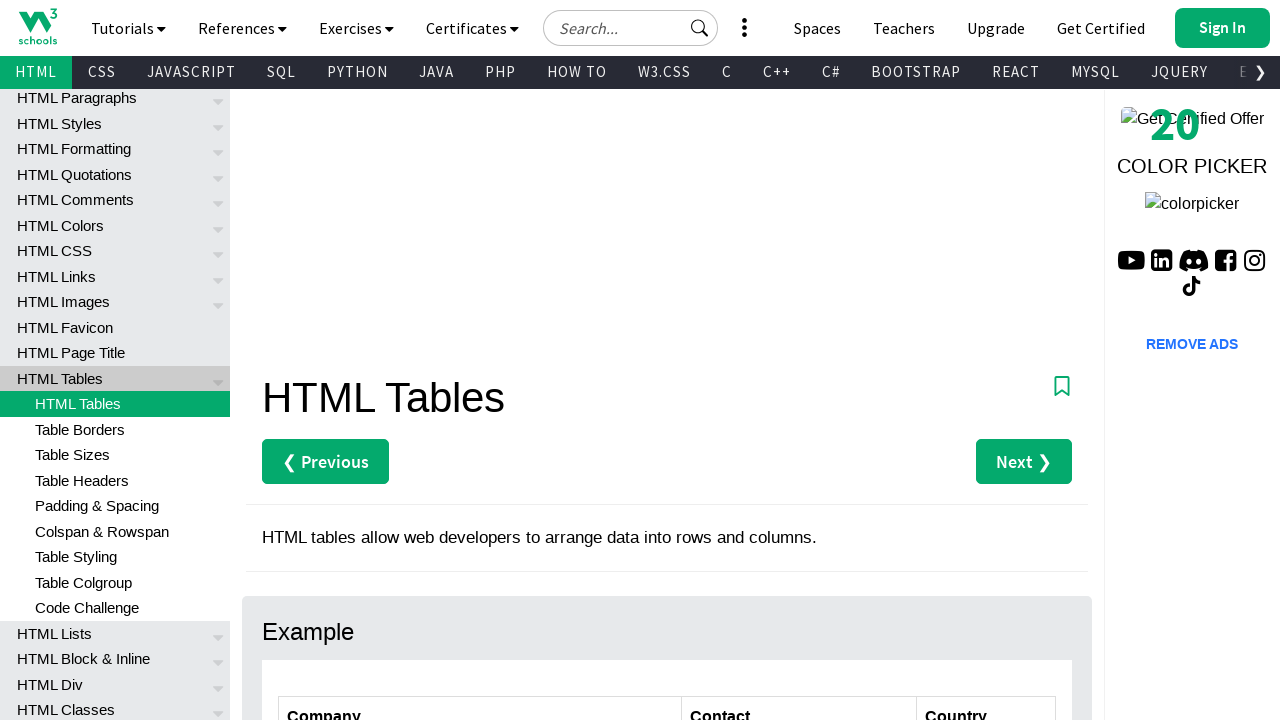

Located the customers table
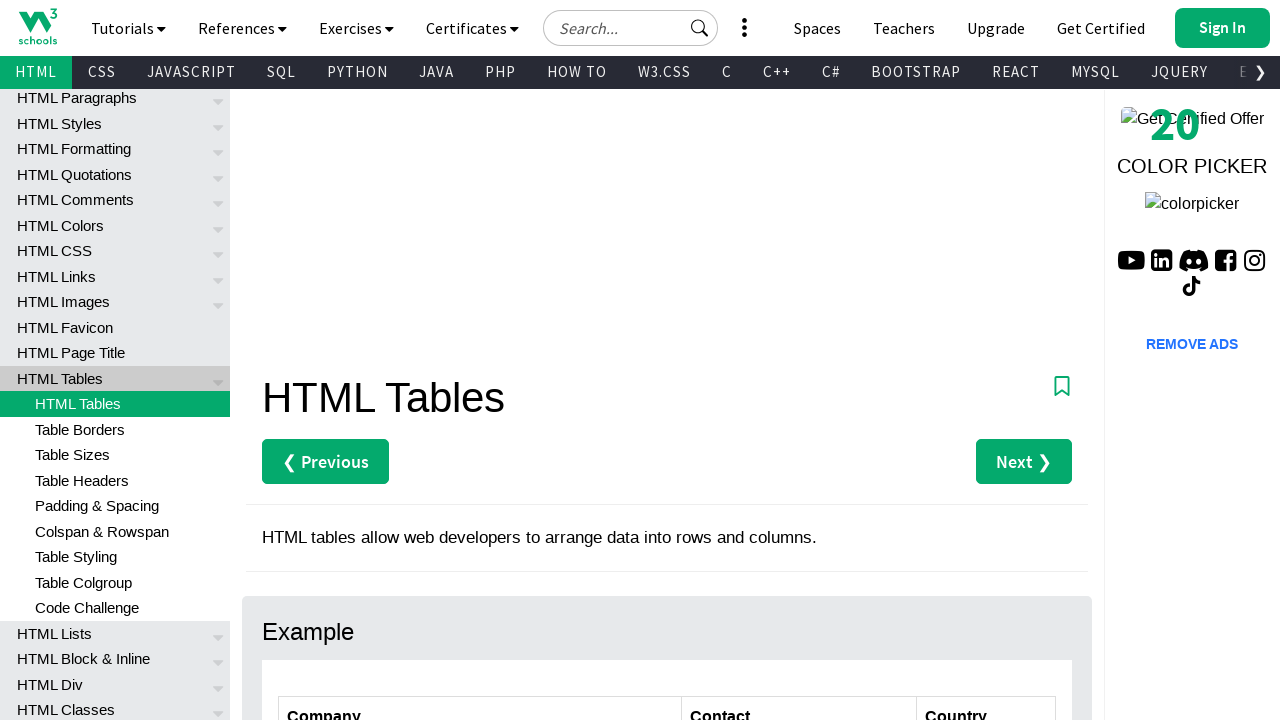

Located the target cell (row 2, column 2) in the table
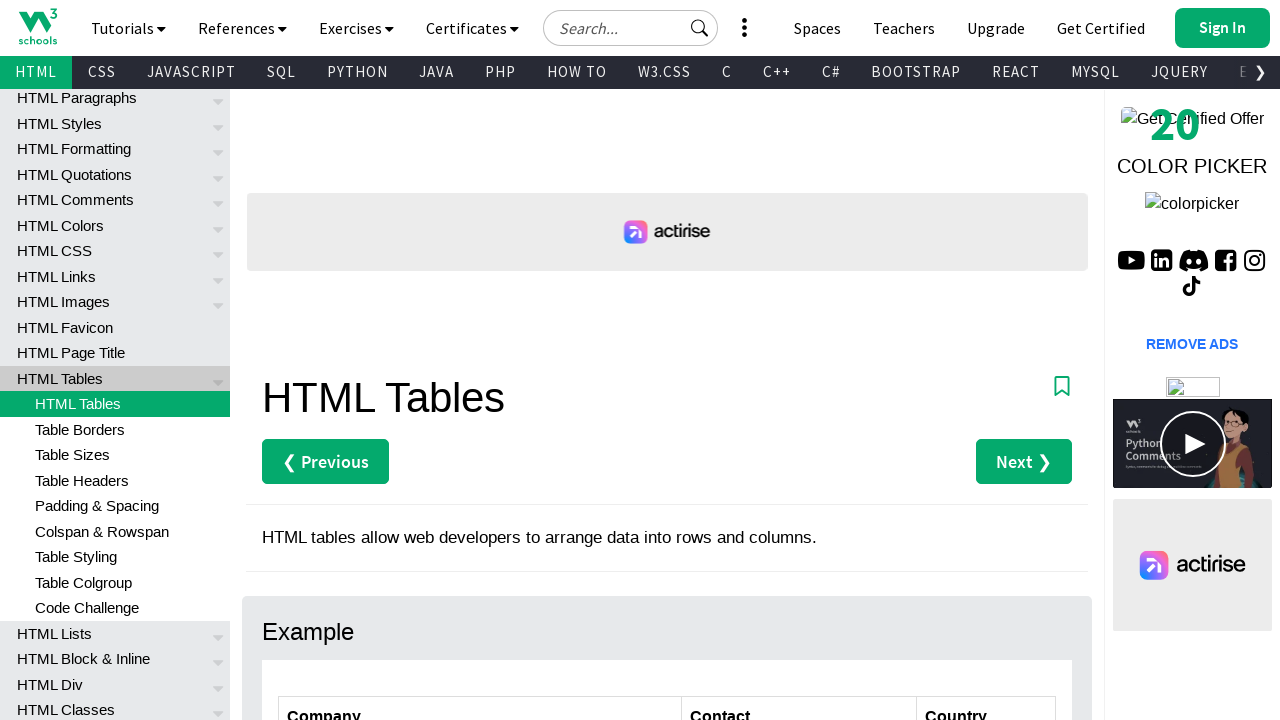

Double-clicked on the table cell at (799, 360) on #customers >> tr >> nth=1 >> td >> nth=1
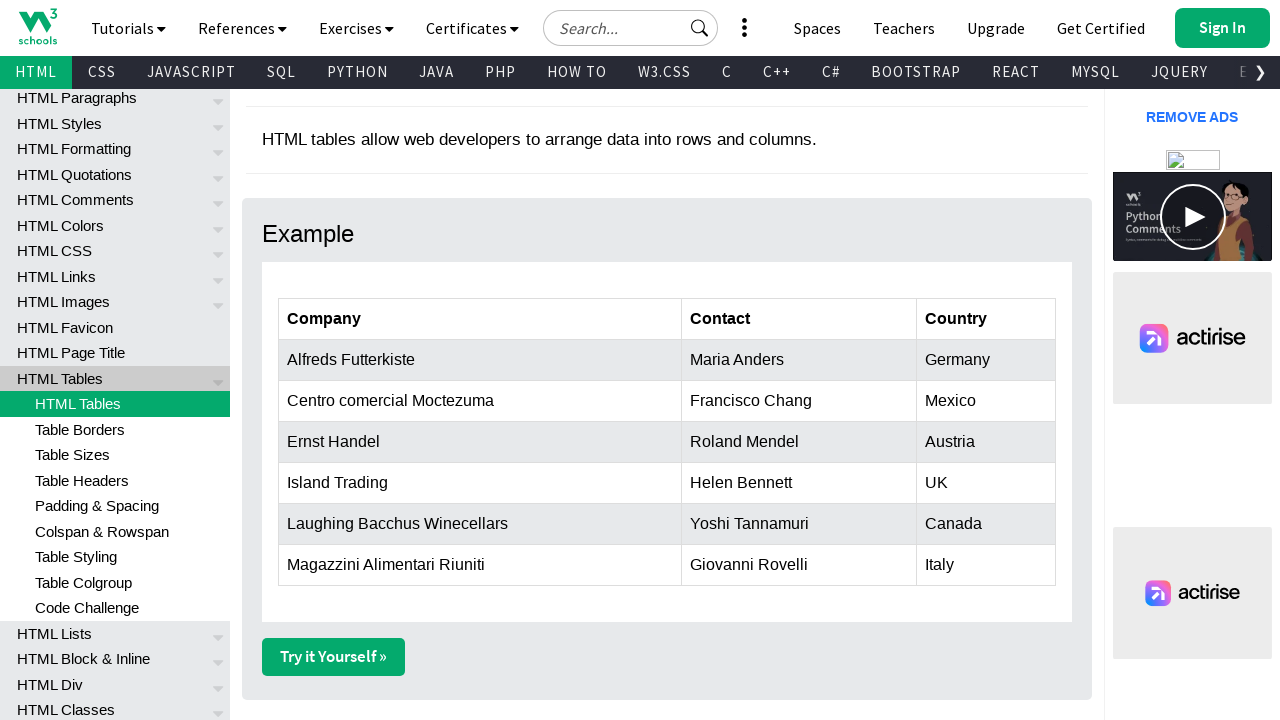

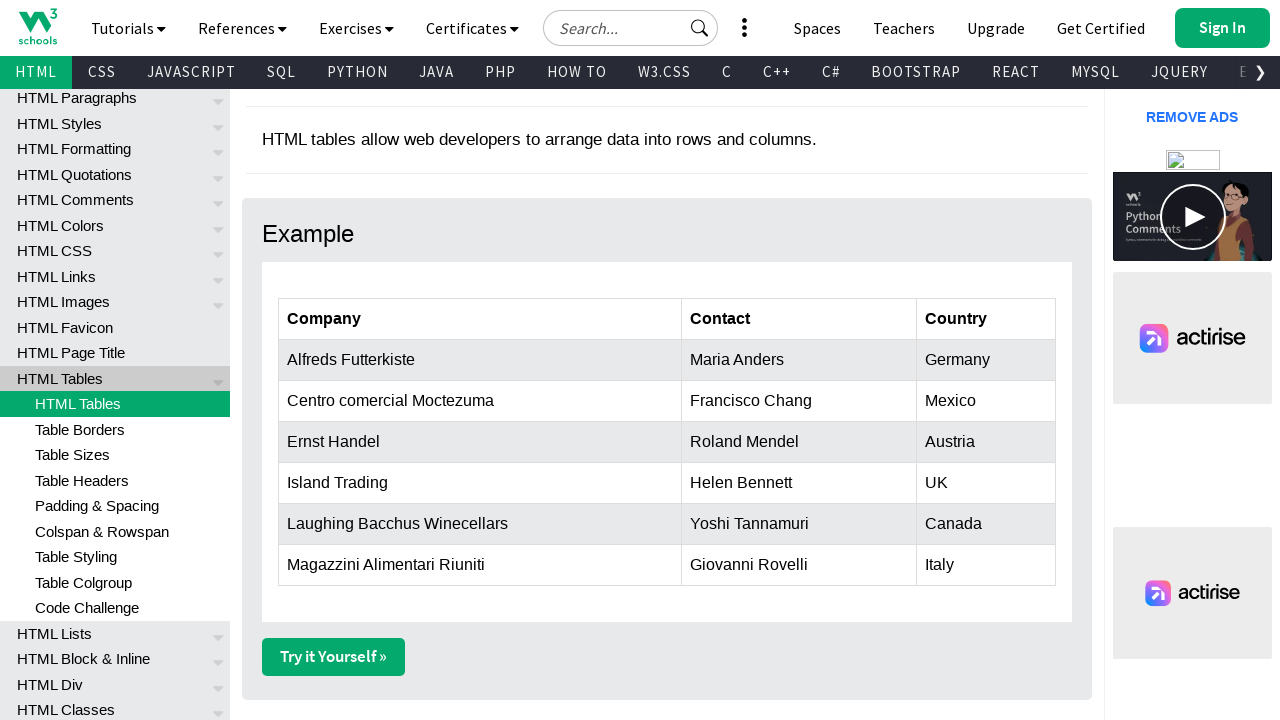